Tests that browser back button works correctly with filter navigation

Starting URL: https://demo.playwright.dev/todomvc

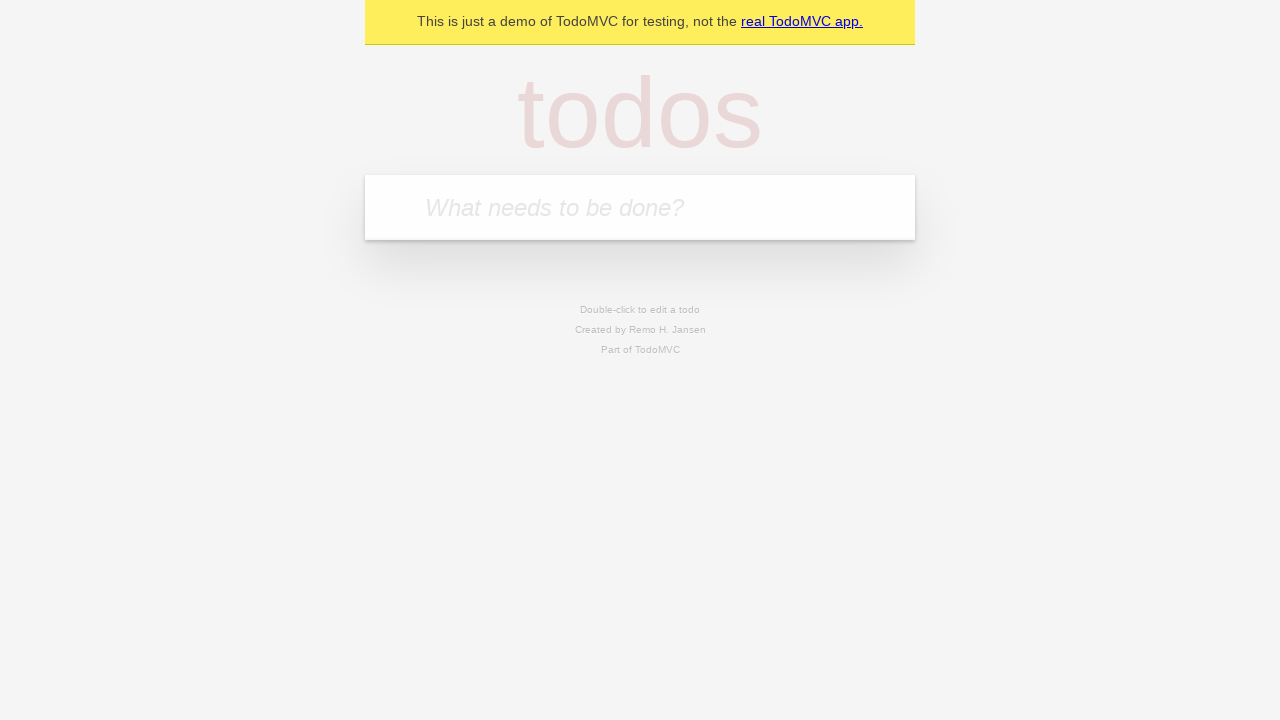

Filled todo input with 'buy some cheese' on internal:attr=[placeholder="What needs to be done?"i]
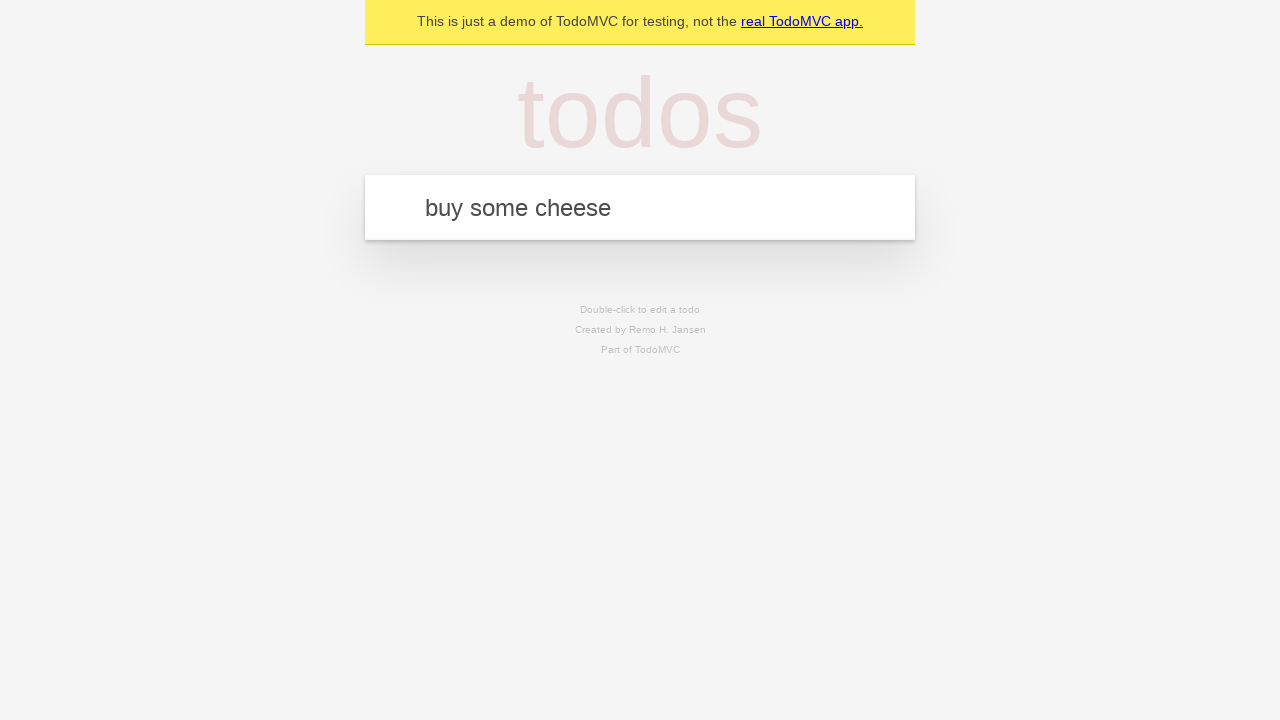

Pressed Enter to create first todo on internal:attr=[placeholder="What needs to be done?"i]
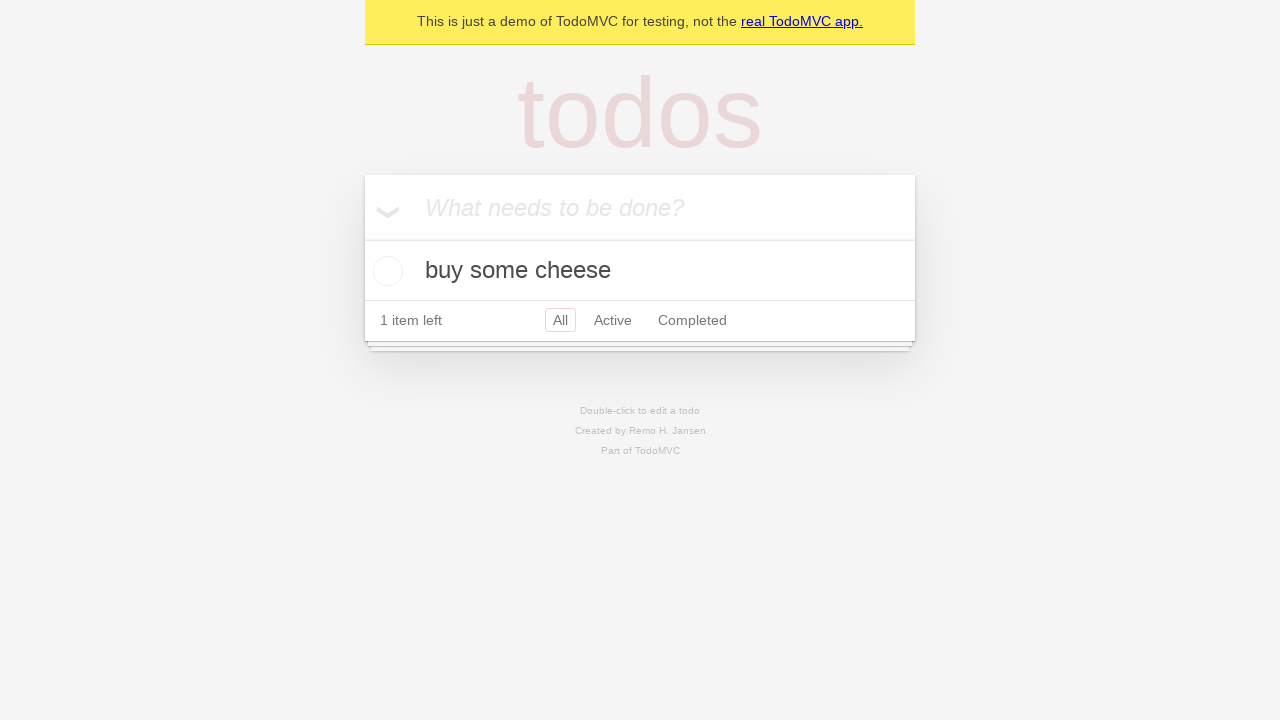

Filled todo input with 'feed the cat' on internal:attr=[placeholder="What needs to be done?"i]
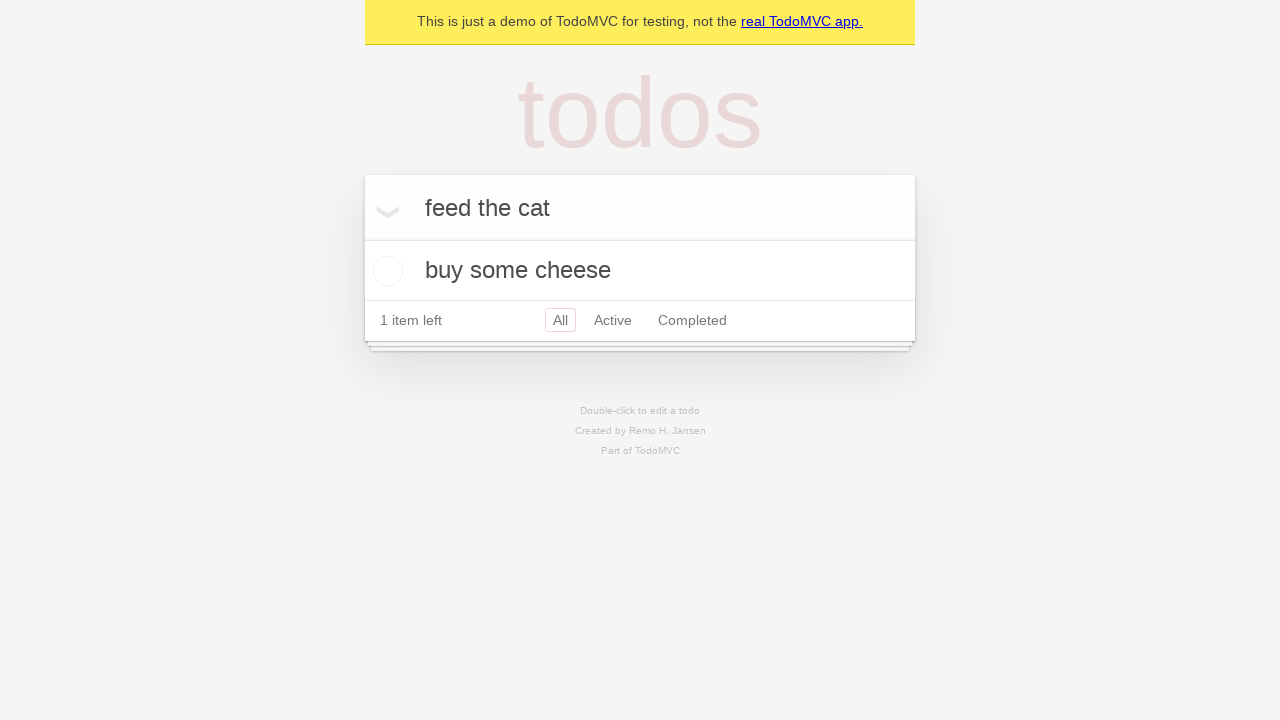

Pressed Enter to create second todo on internal:attr=[placeholder="What needs to be done?"i]
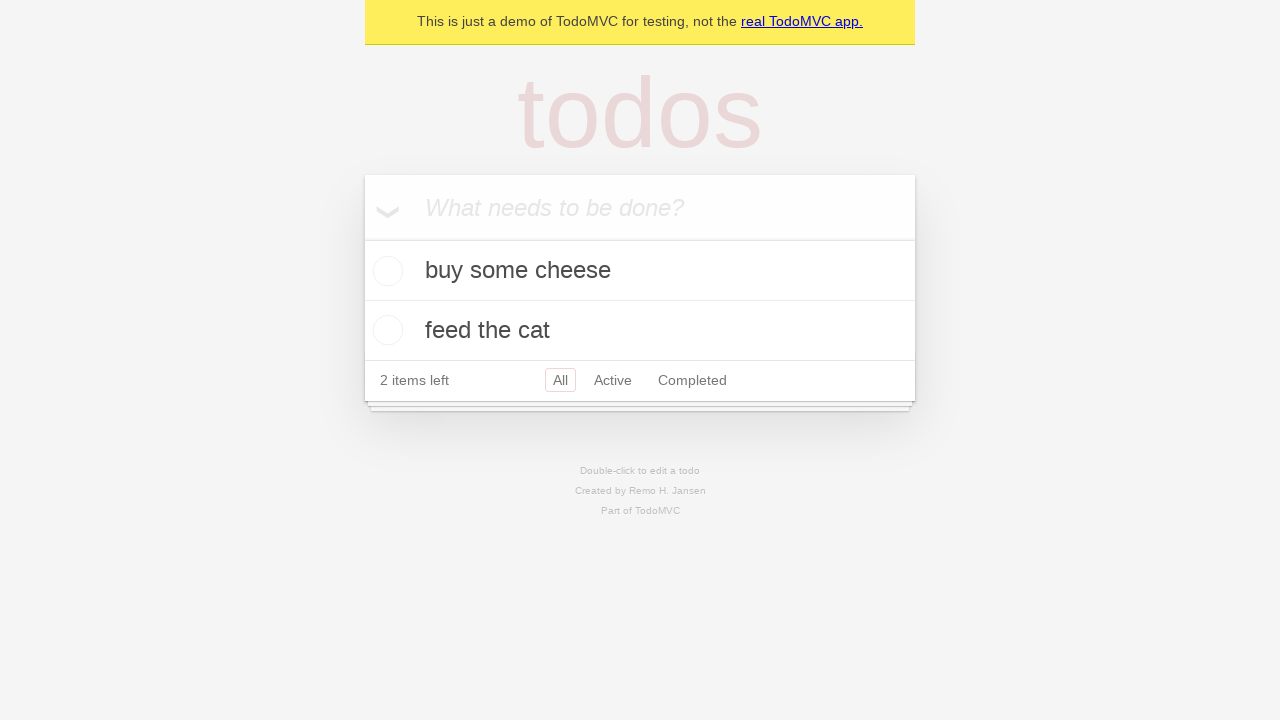

Filled todo input with 'book a doctors appointment' on internal:attr=[placeholder="What needs to be done?"i]
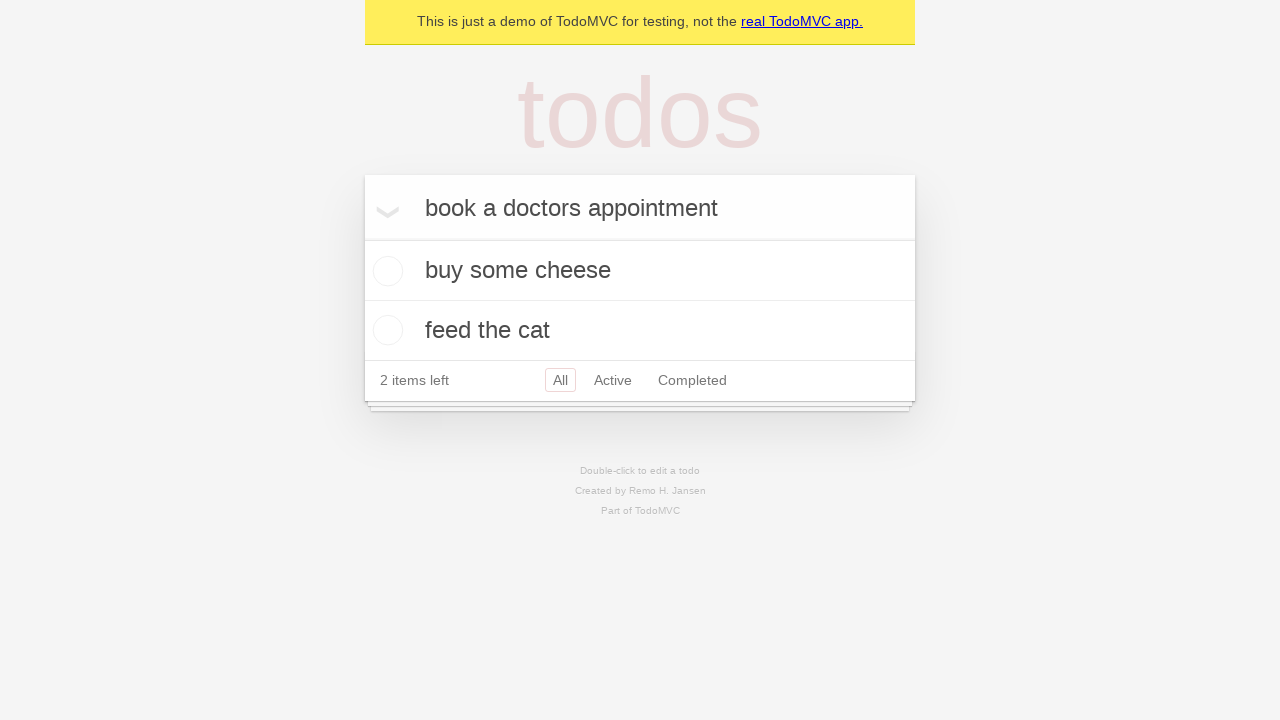

Pressed Enter to create third todo on internal:attr=[placeholder="What needs to be done?"i]
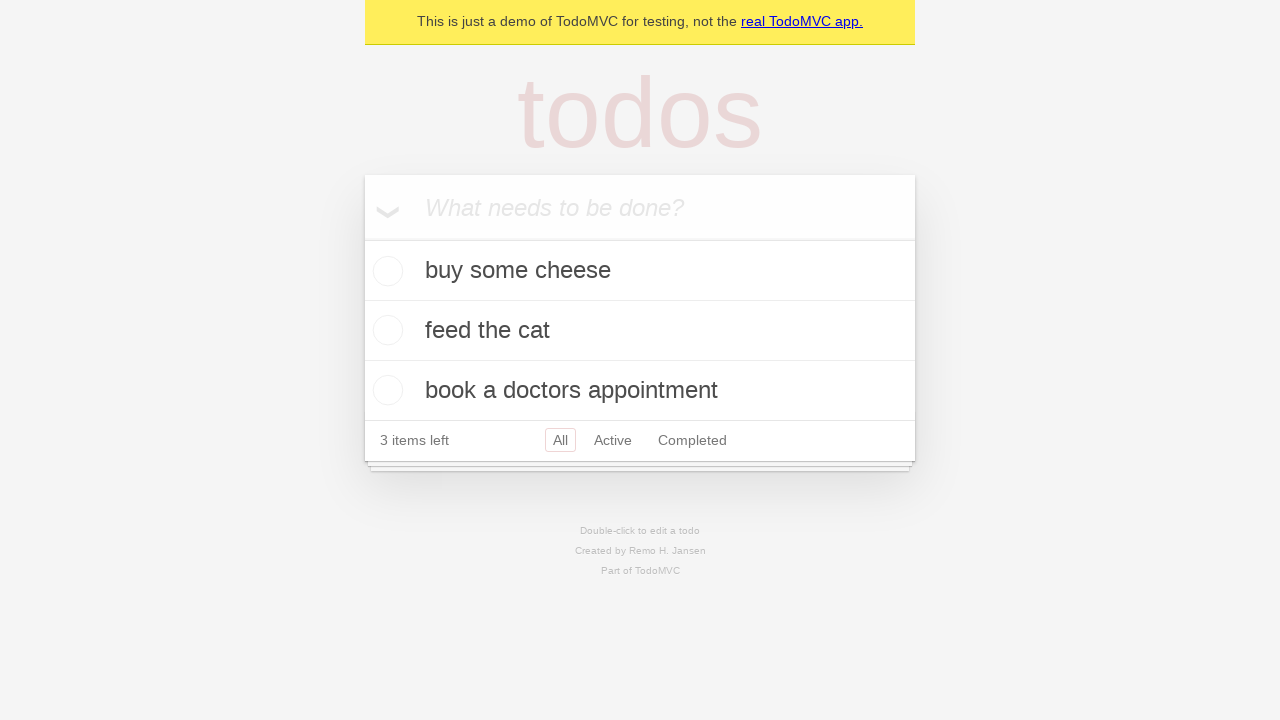

Checked the second todo item at (385, 330) on internal:testid=[data-testid="todo-item"s] >> nth=1 >> internal:role=checkbox
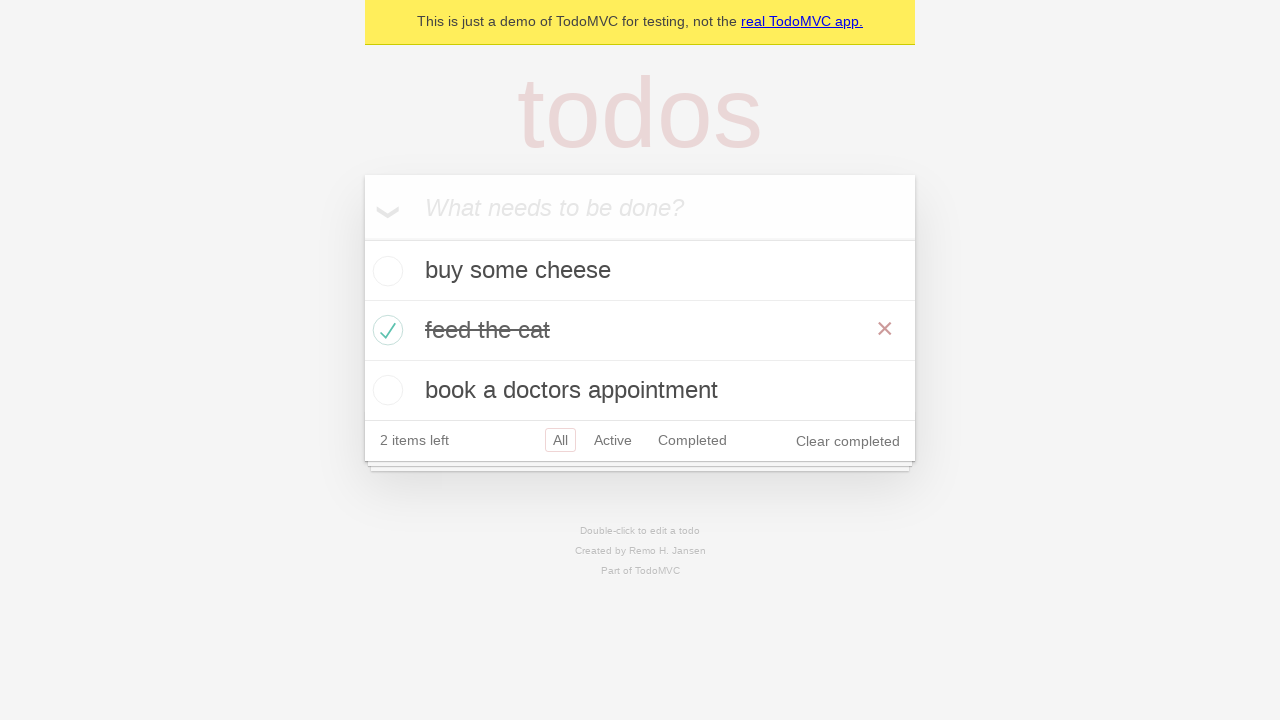

Clicked All filter at (560, 440) on internal:role=link[name="All"i]
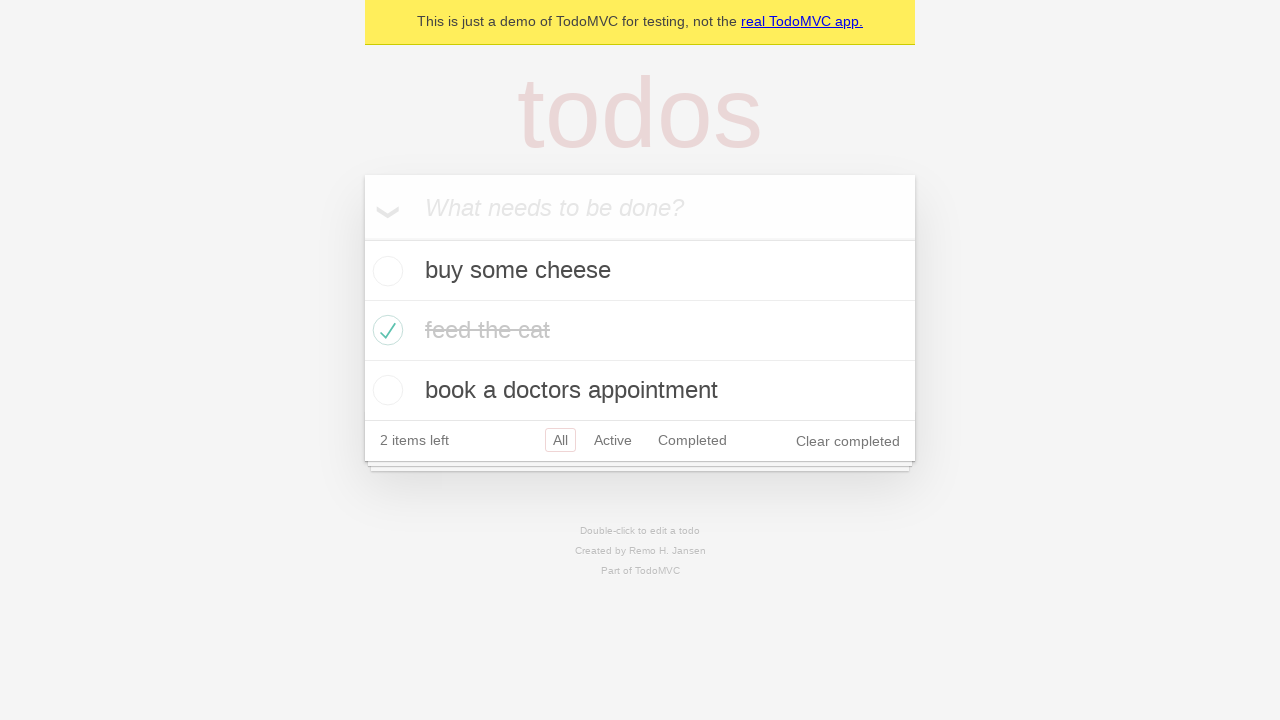

Clicked Active filter at (613, 440) on internal:role=link[name="Active"i]
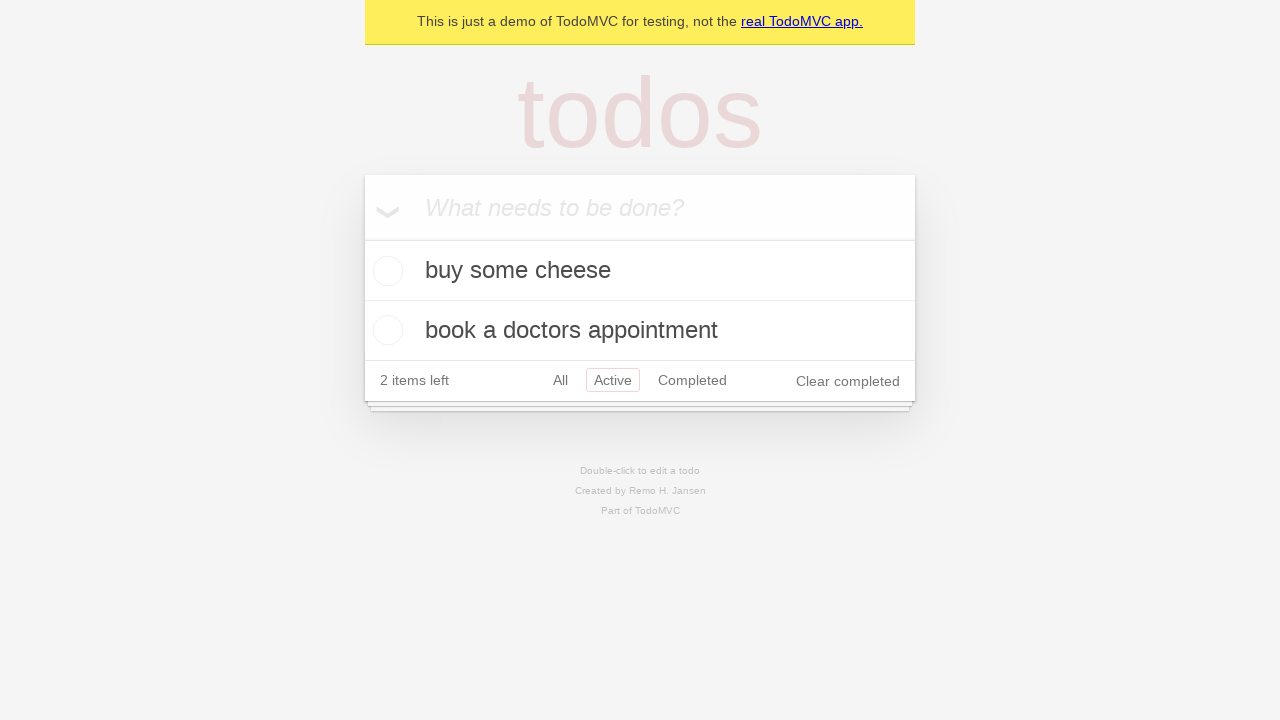

Clicked Completed filter at (692, 380) on internal:role=link[name="Completed"i]
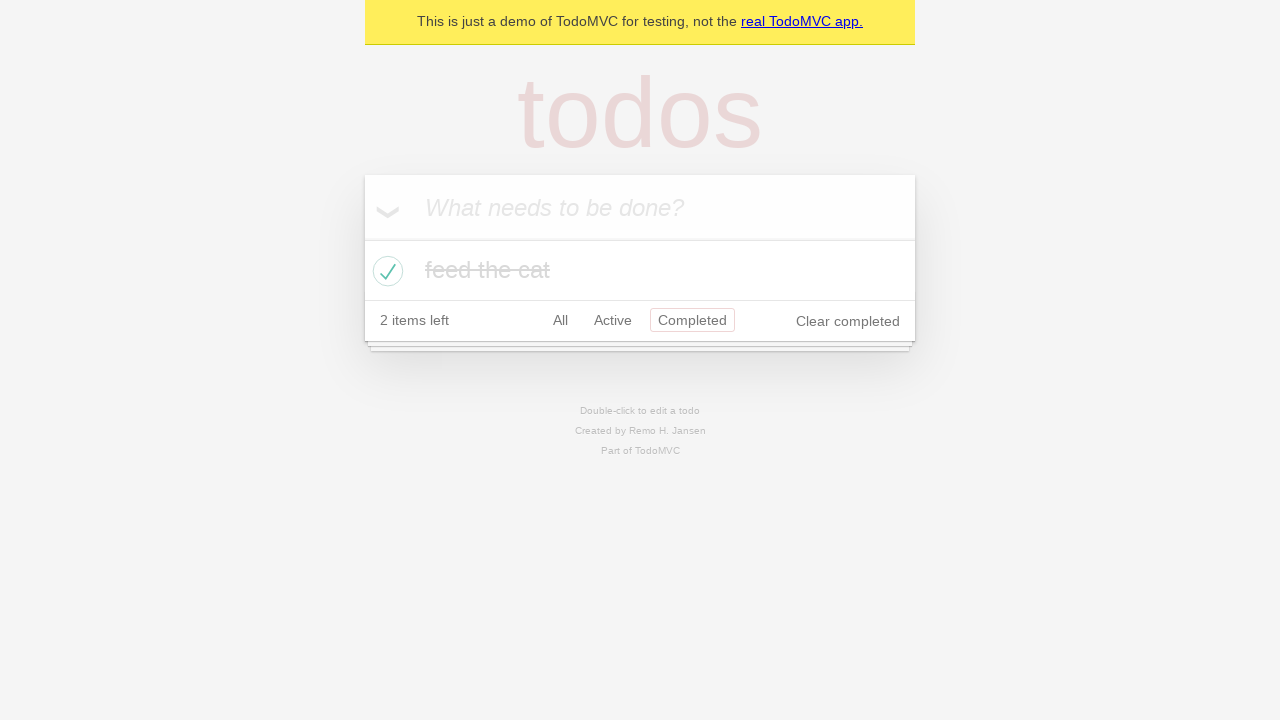

Navigated back to Active filter
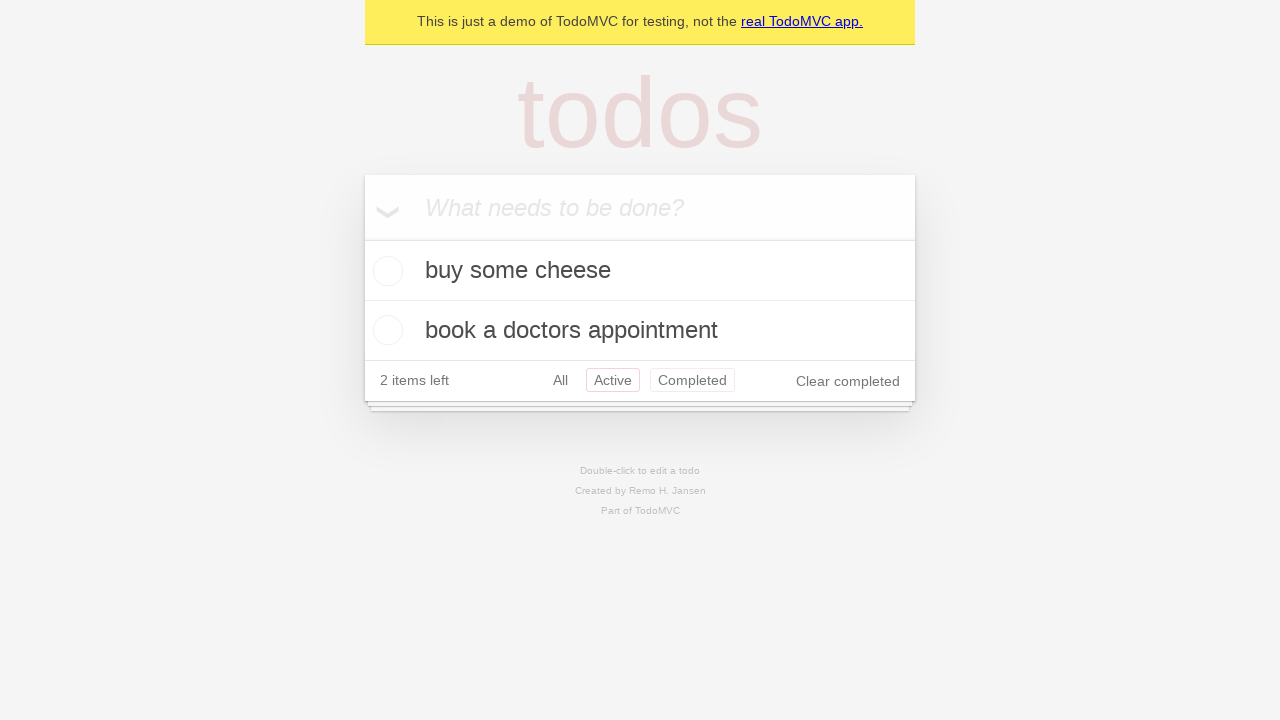

Navigated back to All filter
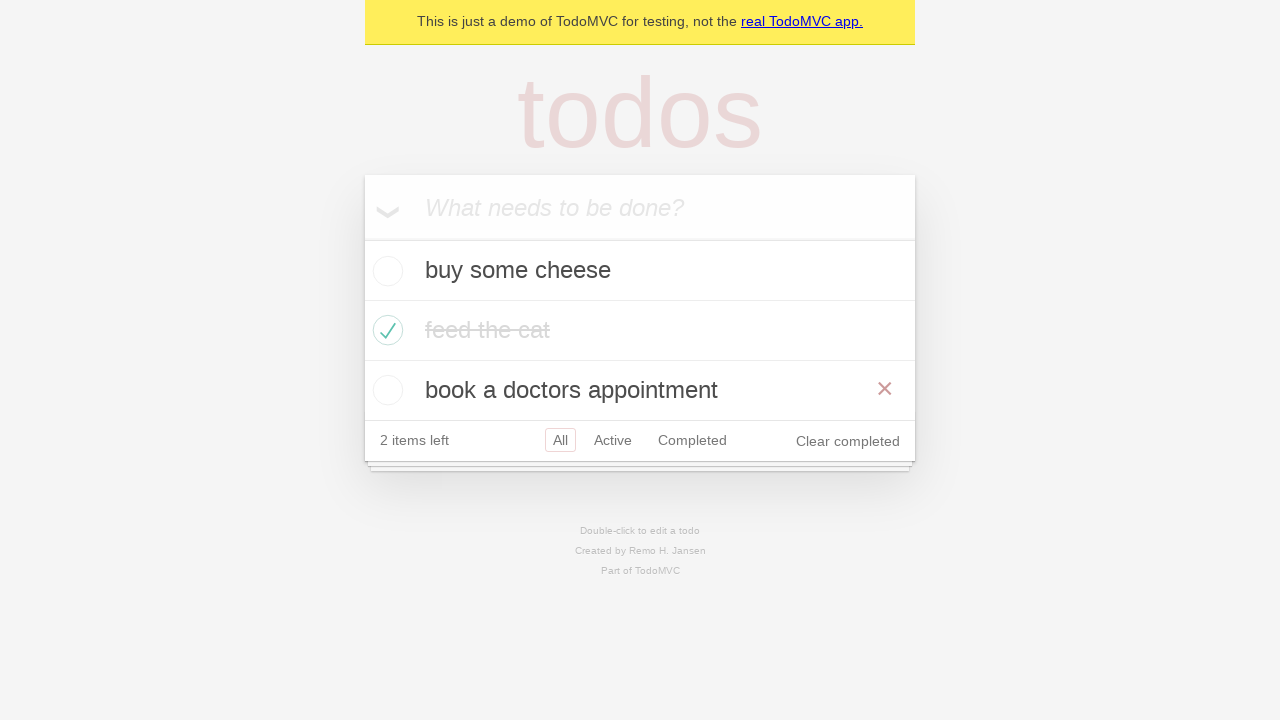

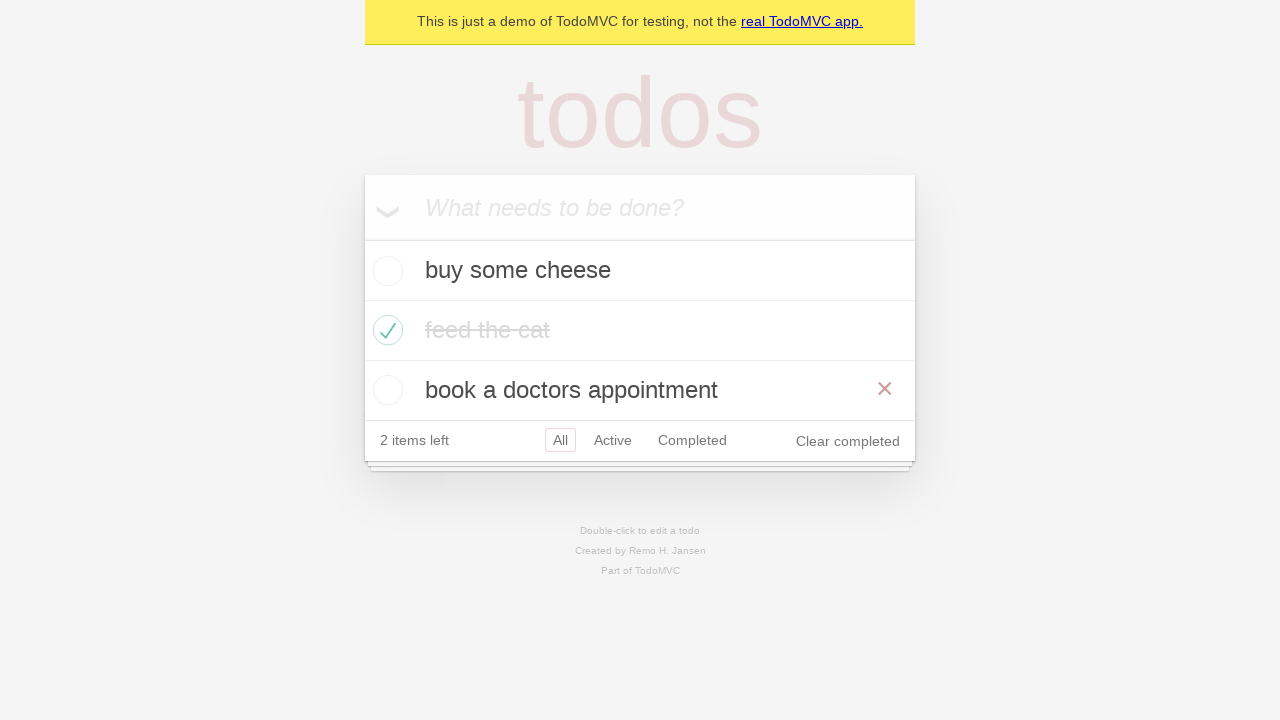